Tests the add to cart functionality by selecting a Samsung Galaxy S6 product, adding it to the cart, handling the confirmation alert, and verifying the product appears in the cart.

Starting URL: https://www.demoblaze.com/

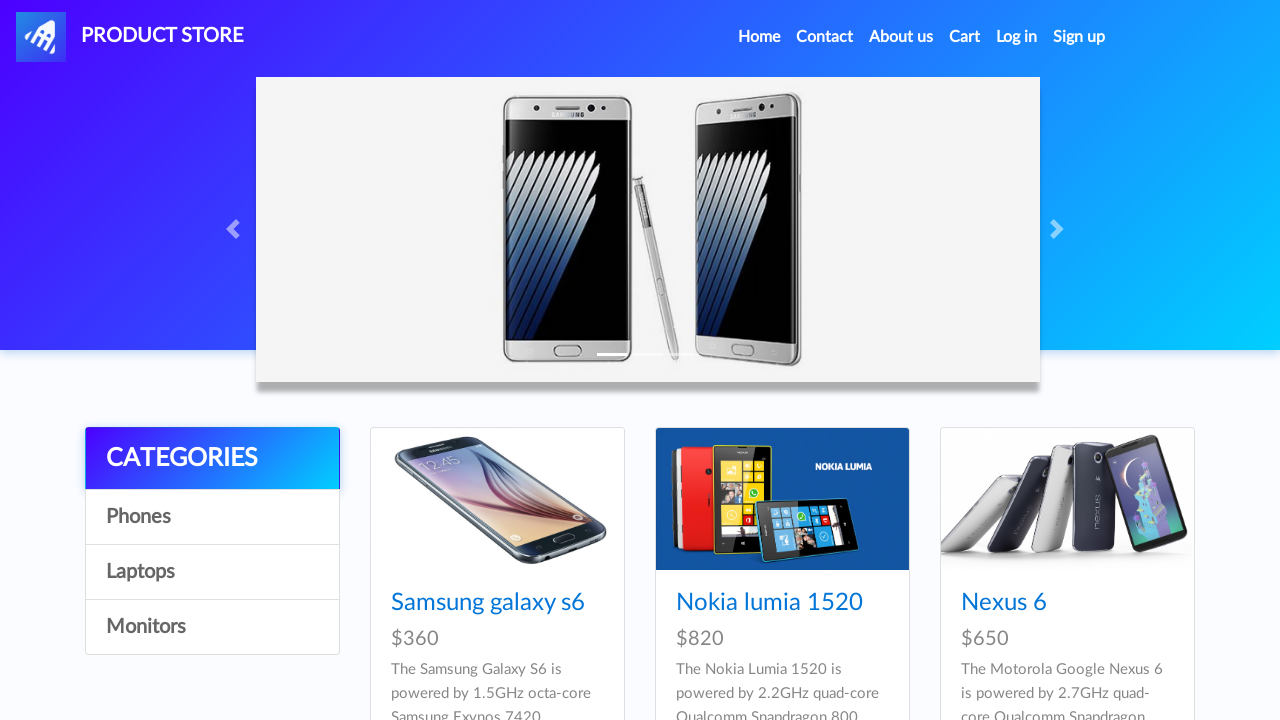

Clicked on Samsung Galaxy S6 product at (488, 603) on text=Samsung galaxy s6
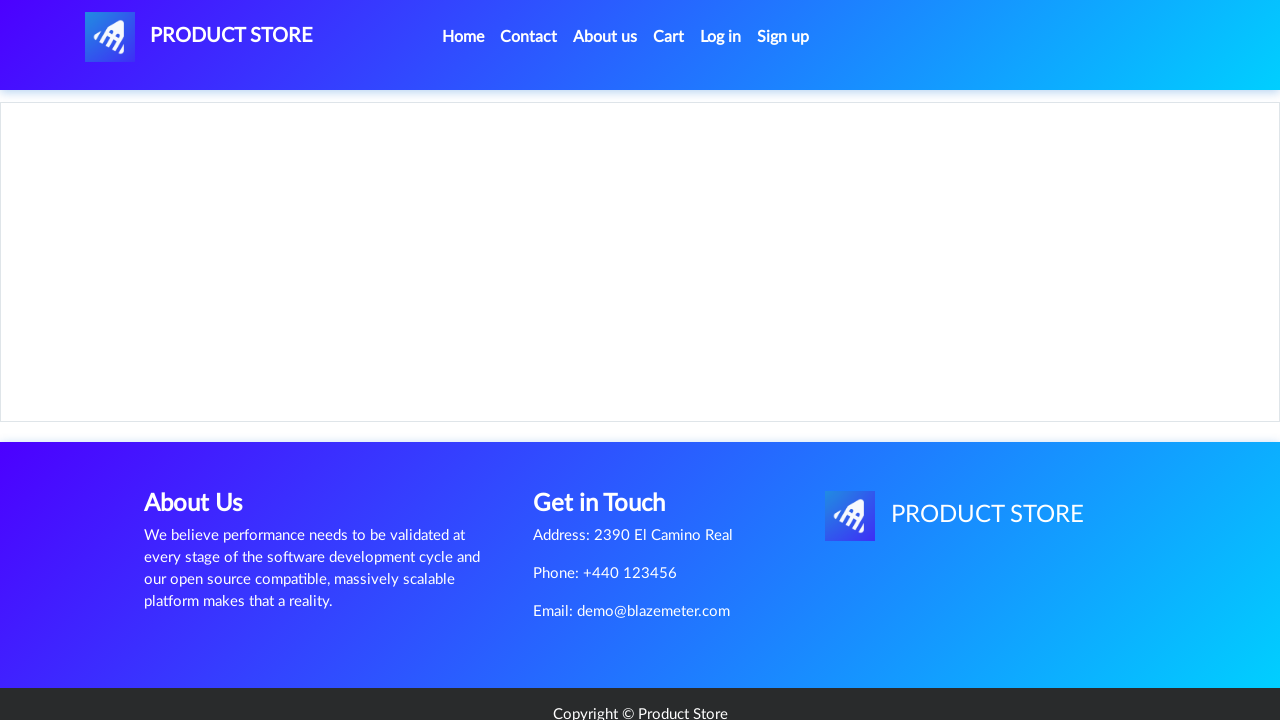

Waited for 'Add to cart' button to appear on product page
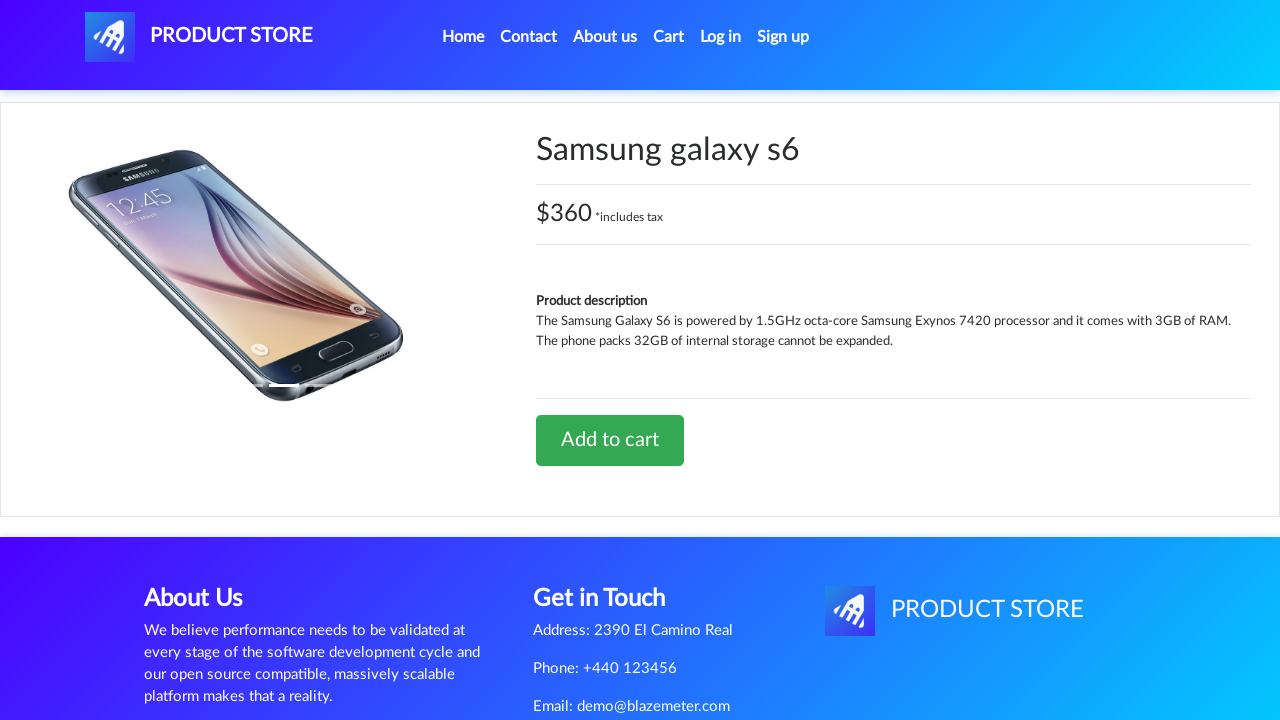

Clicked 'Add to cart' button at (610, 440) on text=Add to cart
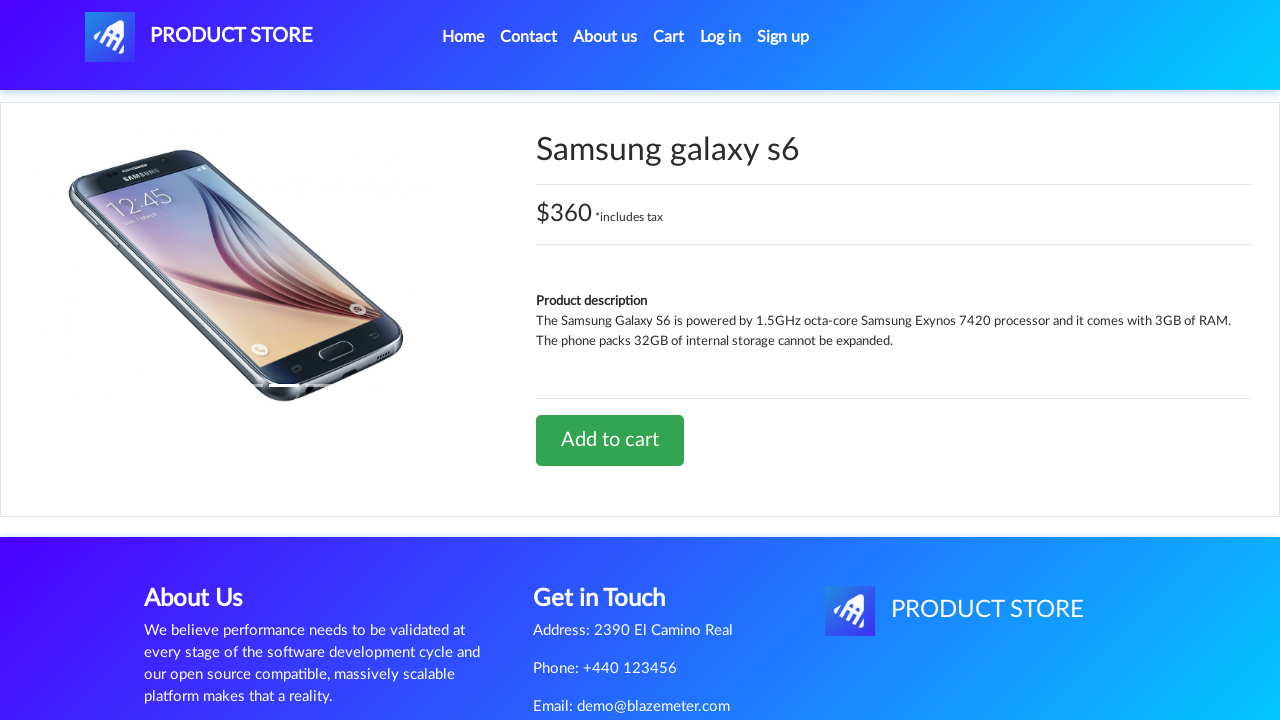

Set up dialog handler to accept confirmation alert
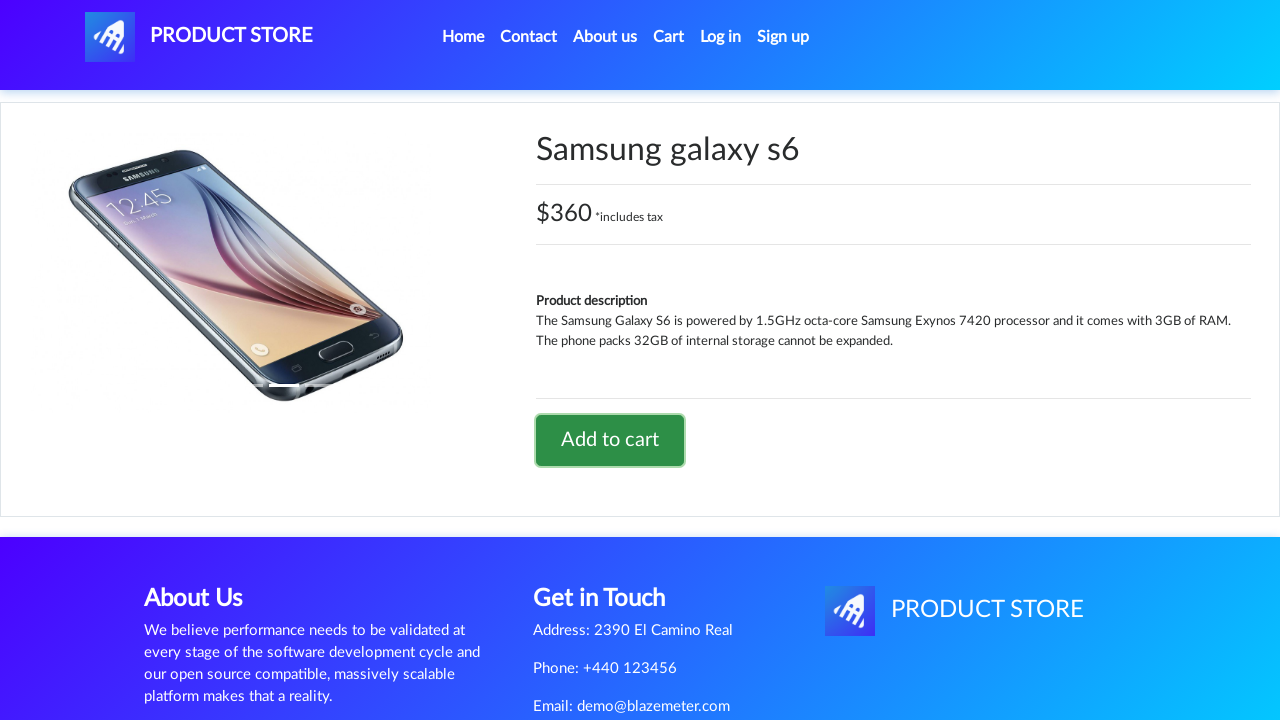

Waited 1 second for alert to appear and be handled
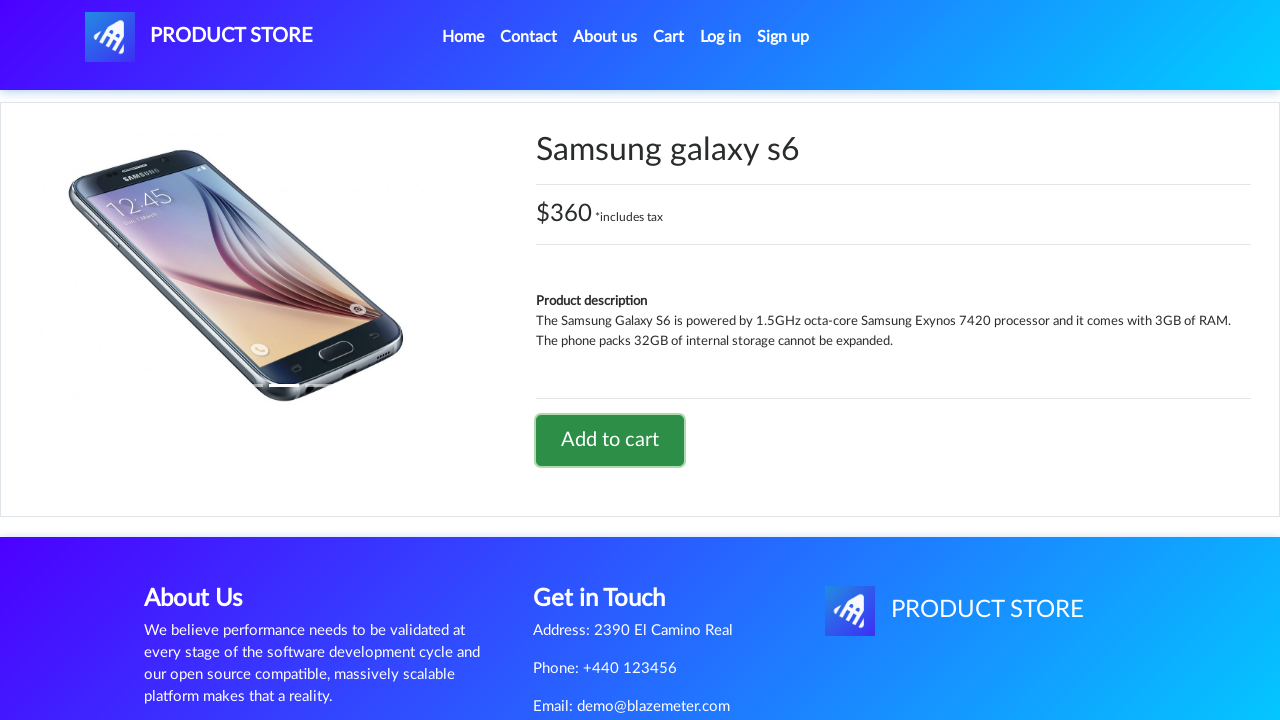

Clicked on cart link to navigate to cart page at (669, 37) on #cartur
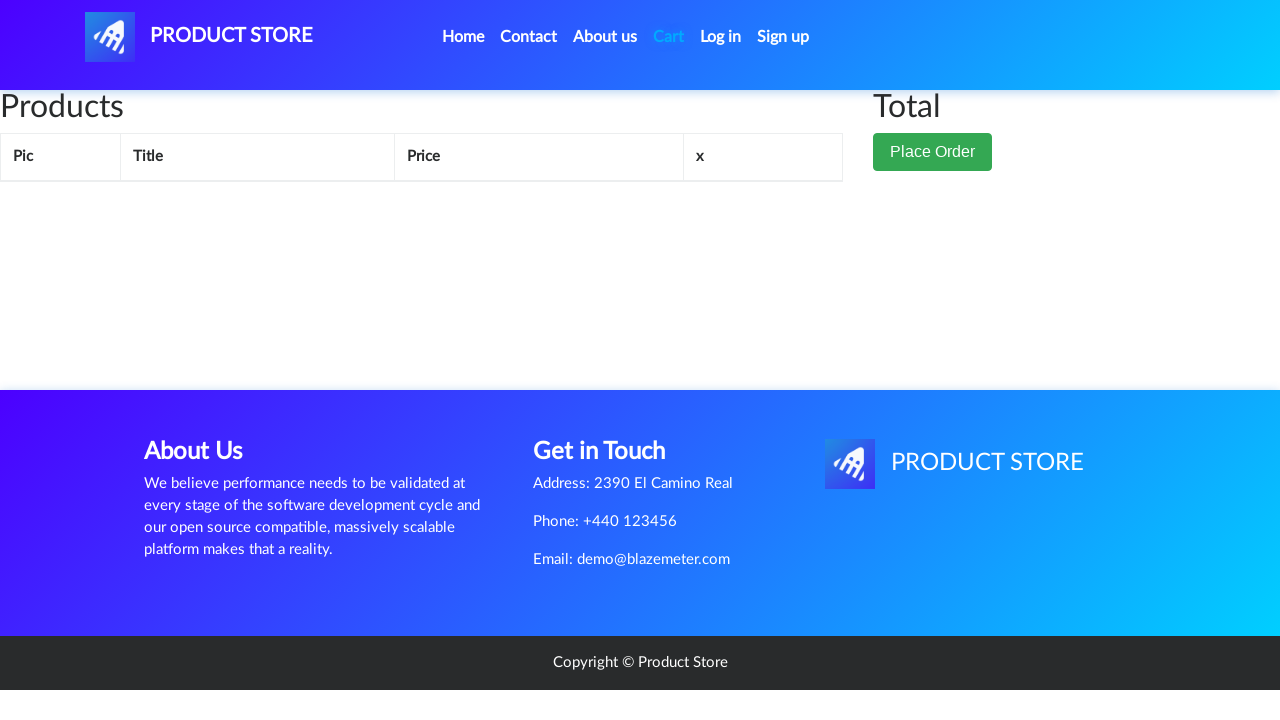

Verified Samsung Galaxy S6 product appears in cart
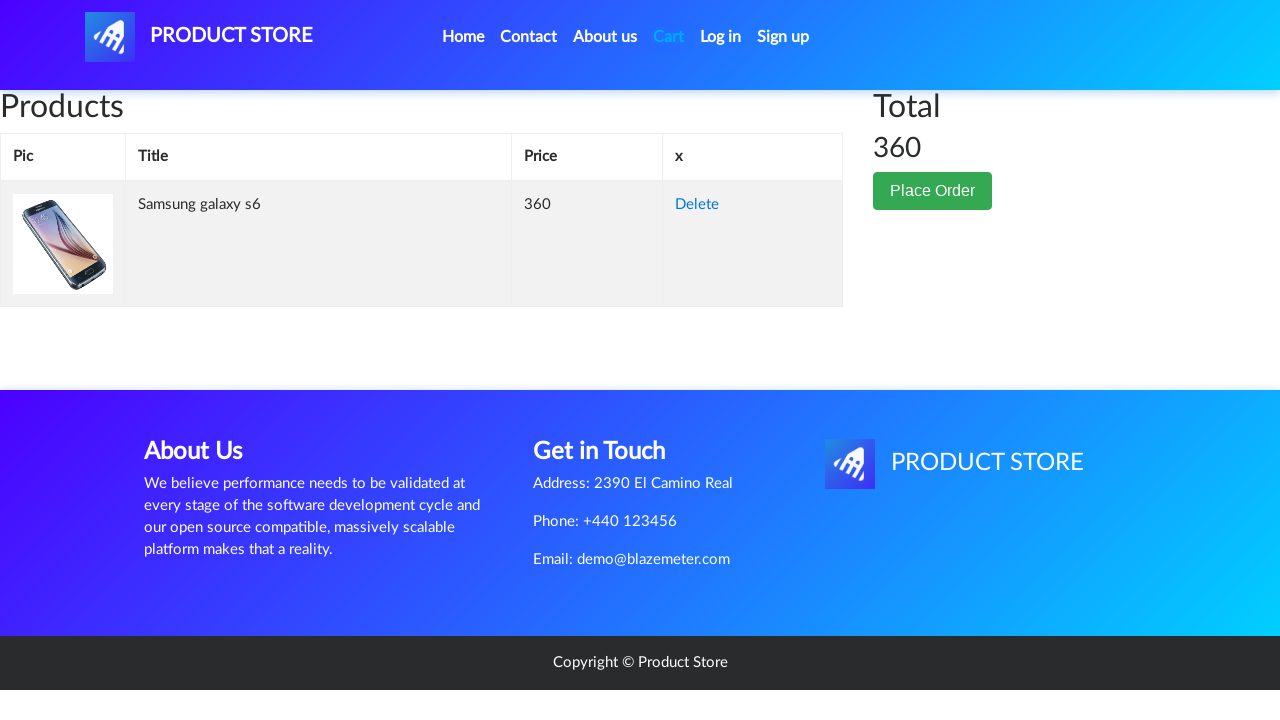

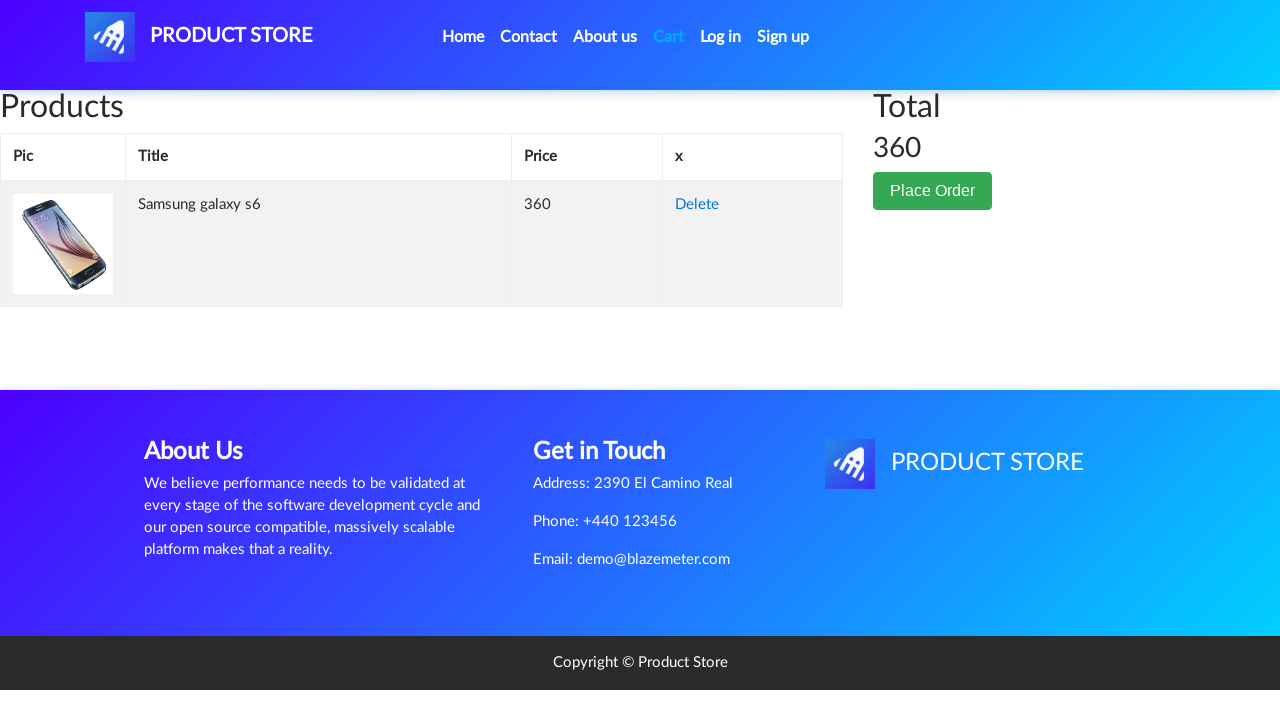